Tests window handling functionality by navigating to leafground.com, clicking on menu items to access the Window section, opening a new window, and switching between windows

Starting URL: https://leafground.com/

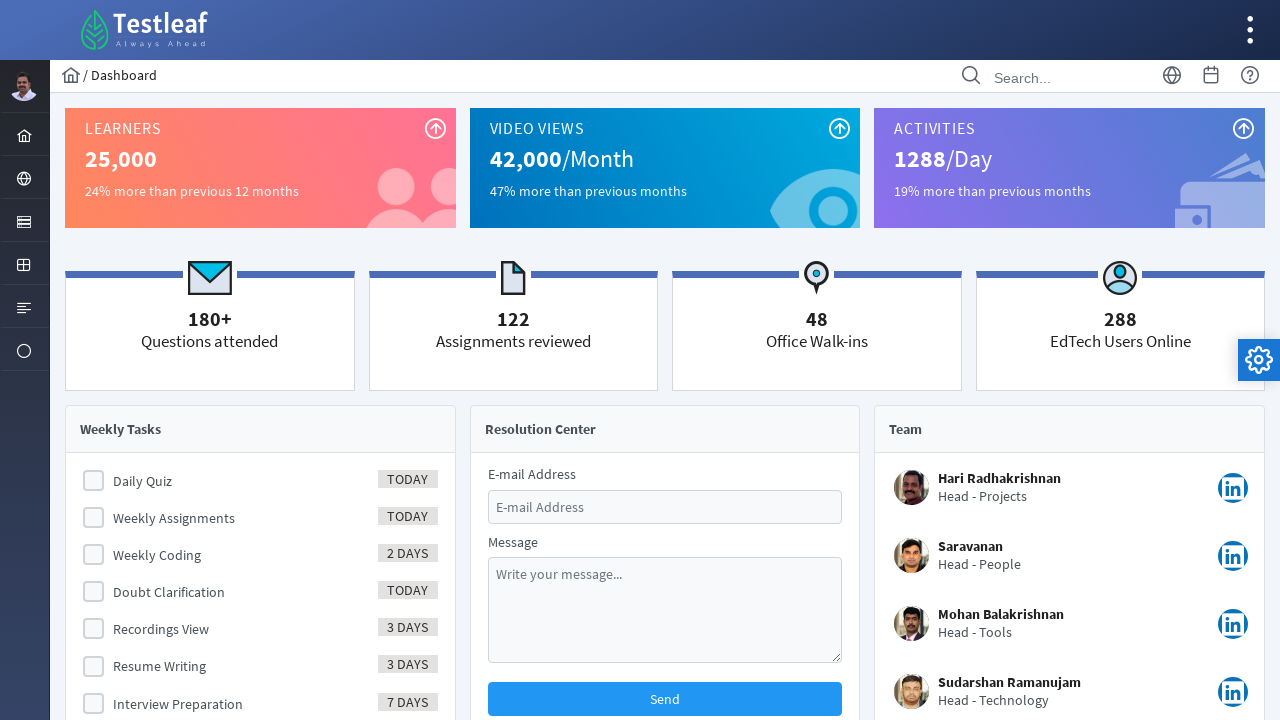

Clicked on second menu item in layout menu at (24, 178) on xpath=//ul[@class='layout-menu']/li[2]
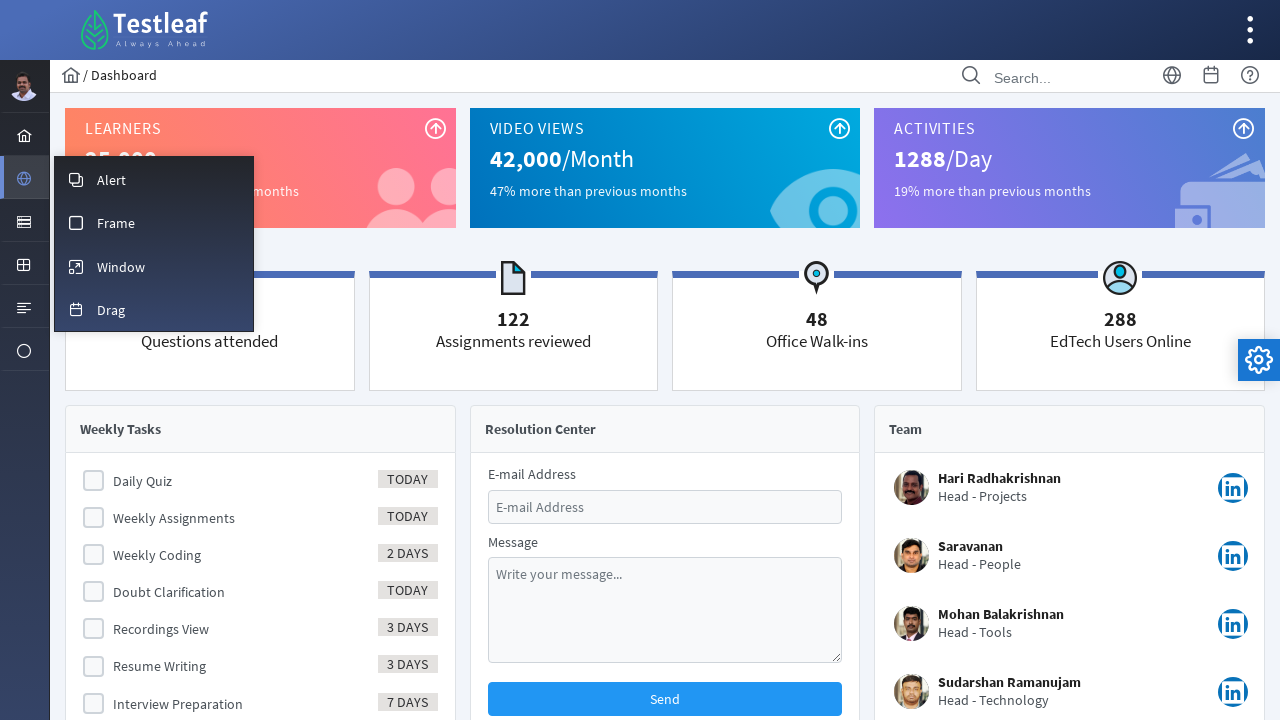

Clicked on Window menu option at (121, 267) on xpath=//span[text()='Window']
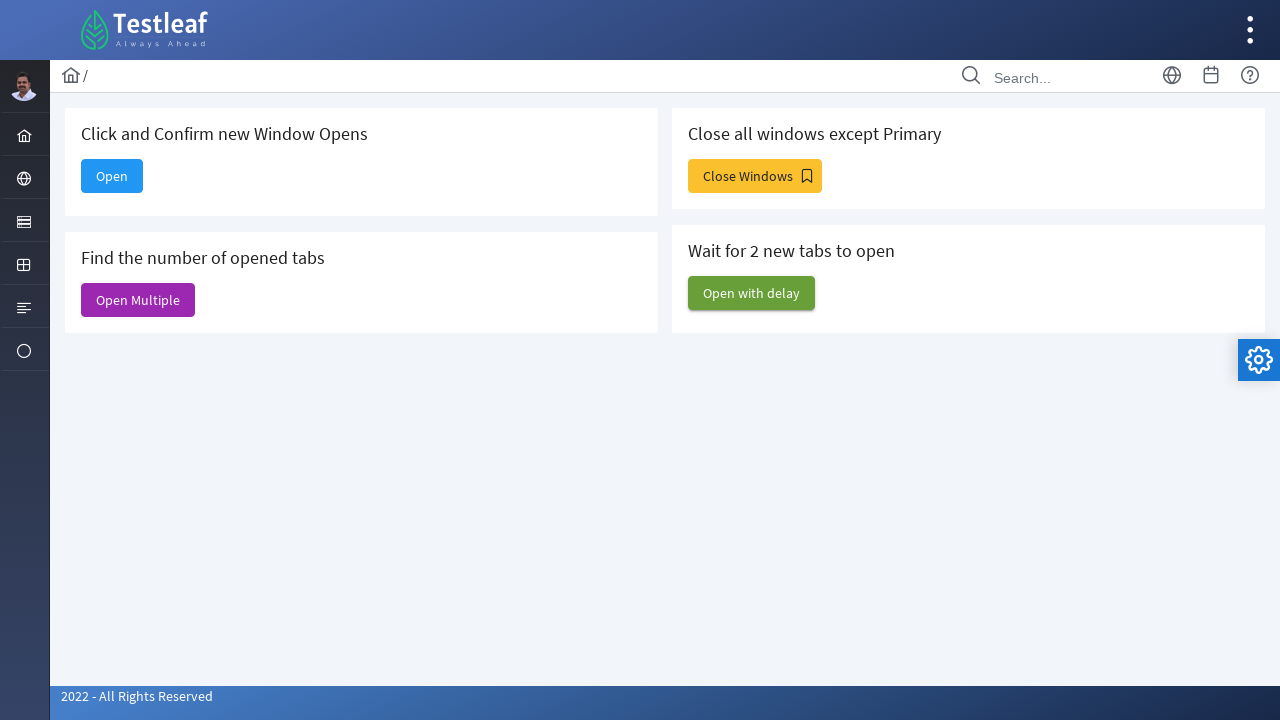

Waited for page to load (networkidle)
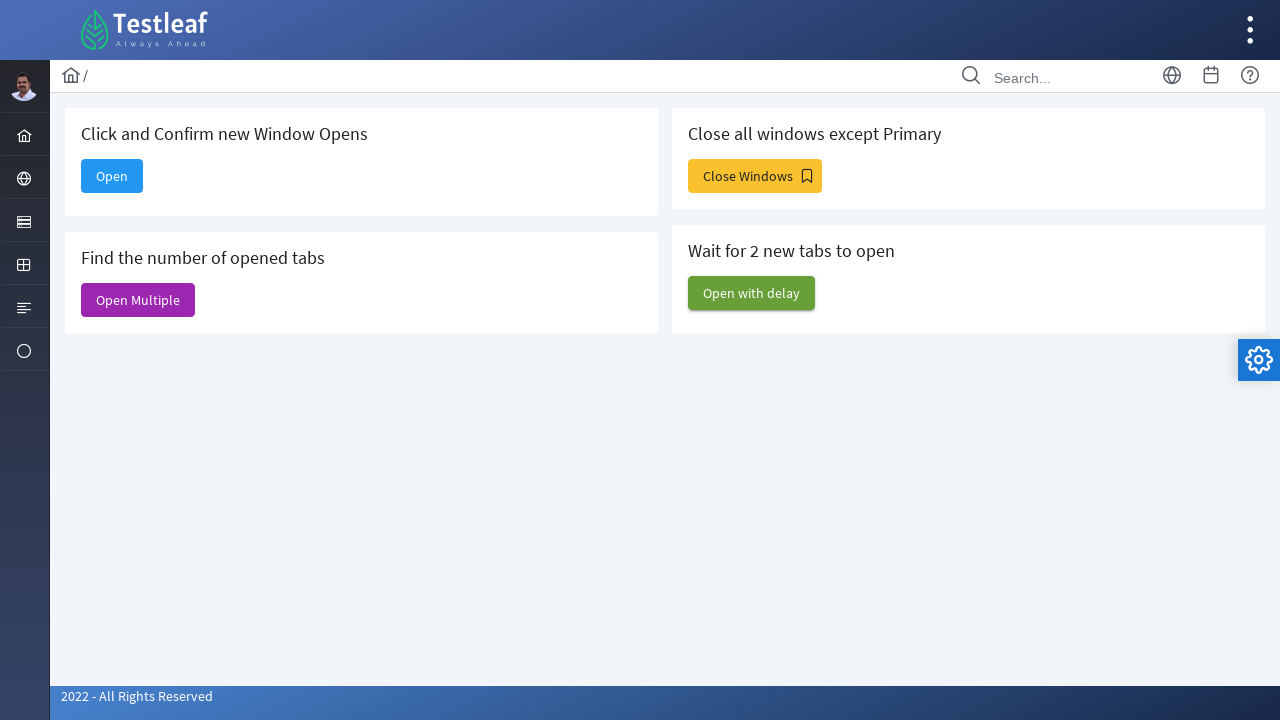

Clicked Open button to open new window at (112, 176) on xpath=//span[text()='Open']
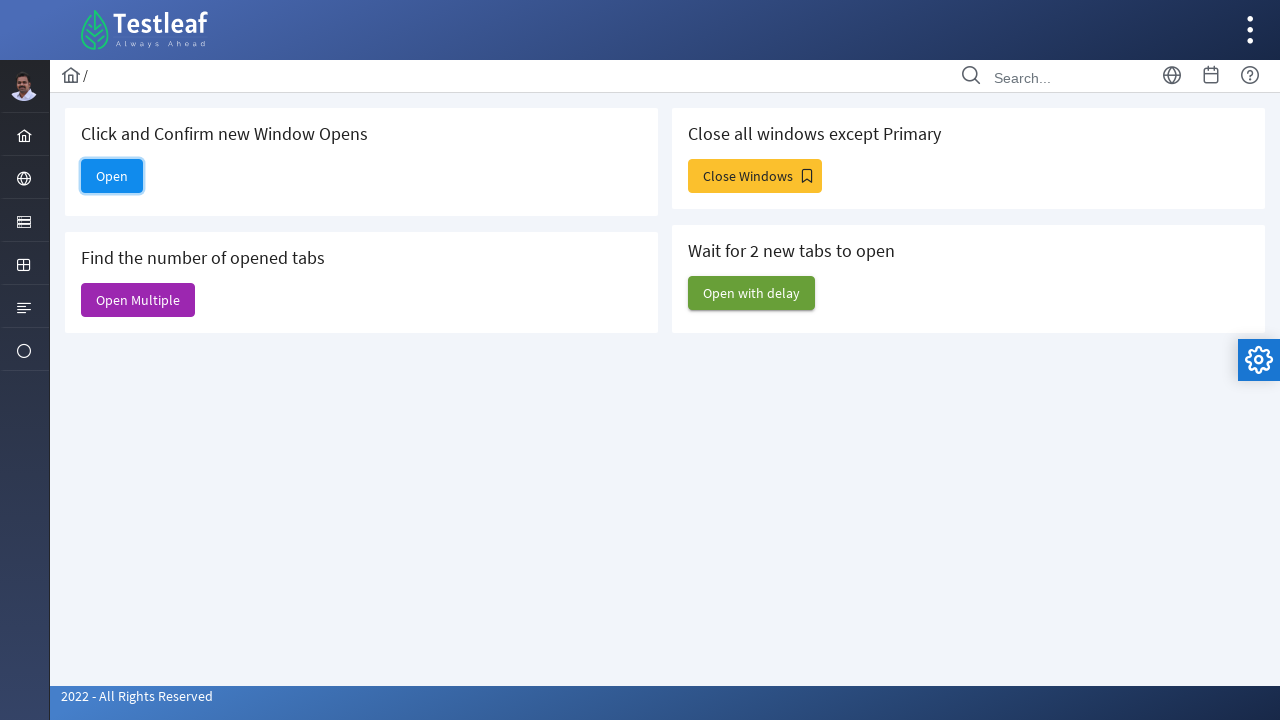

Captured new page object from opened window
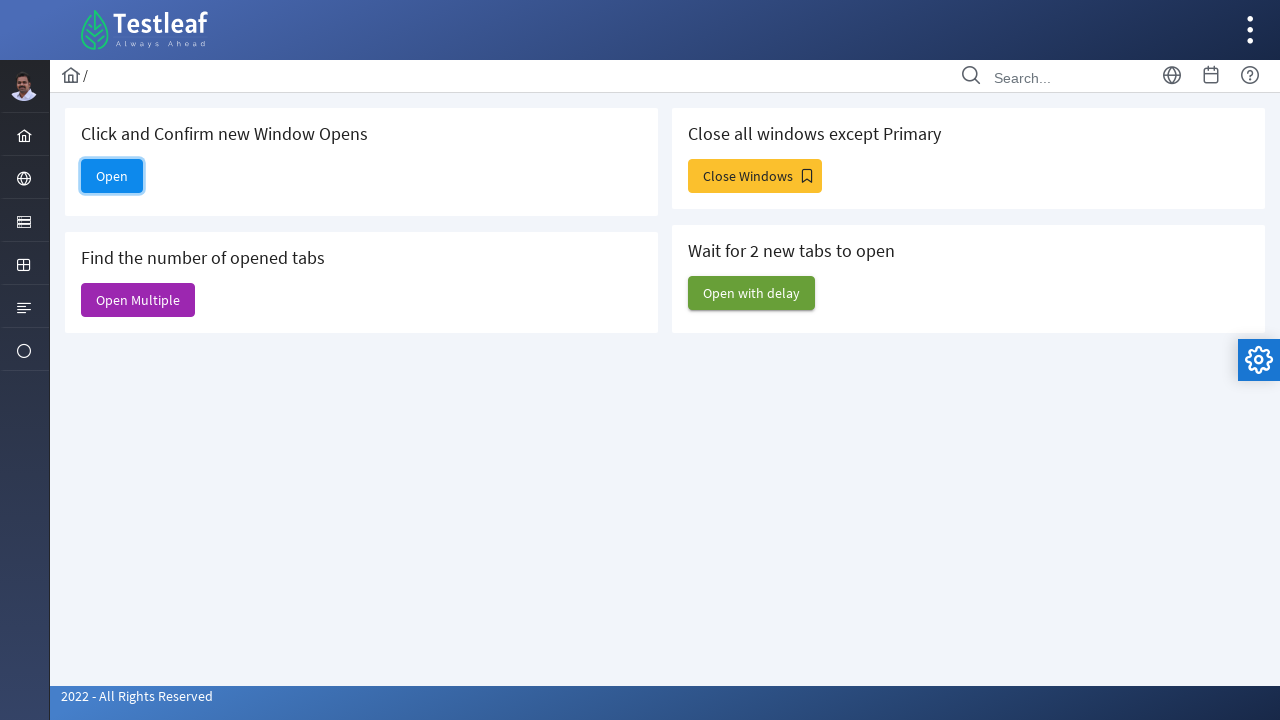

Waited for new page to load
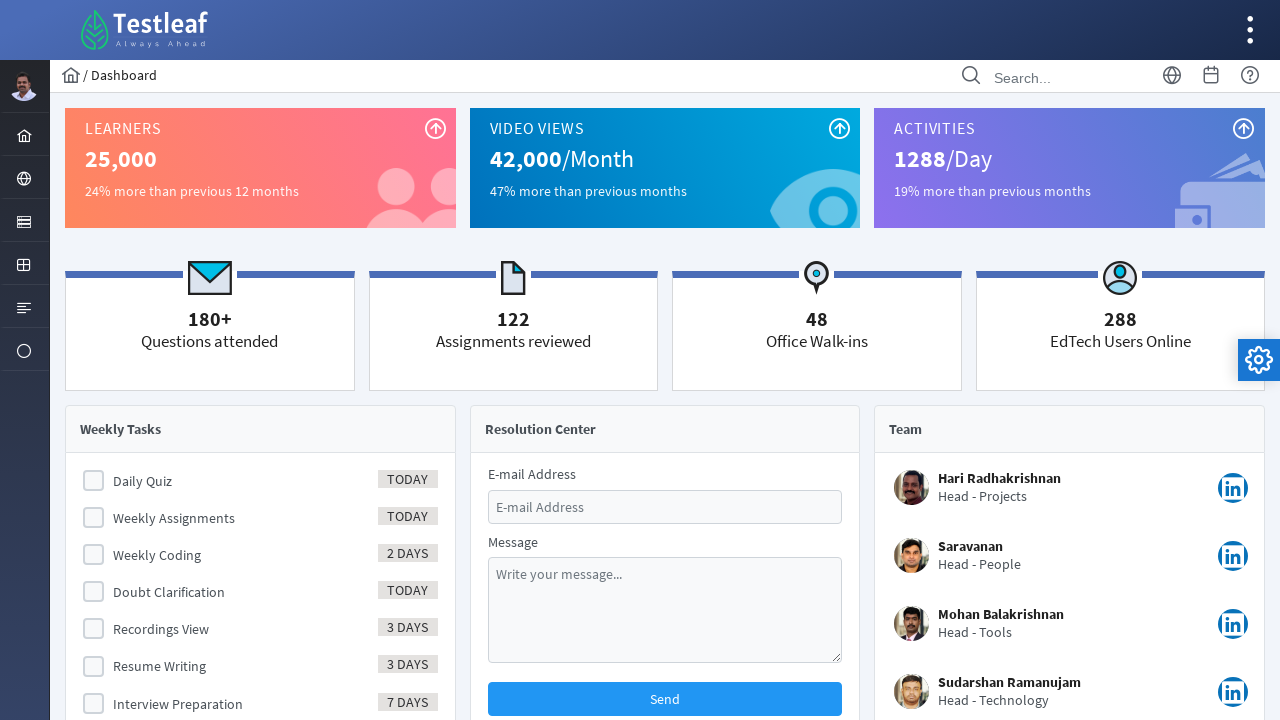

Switched focus to new window
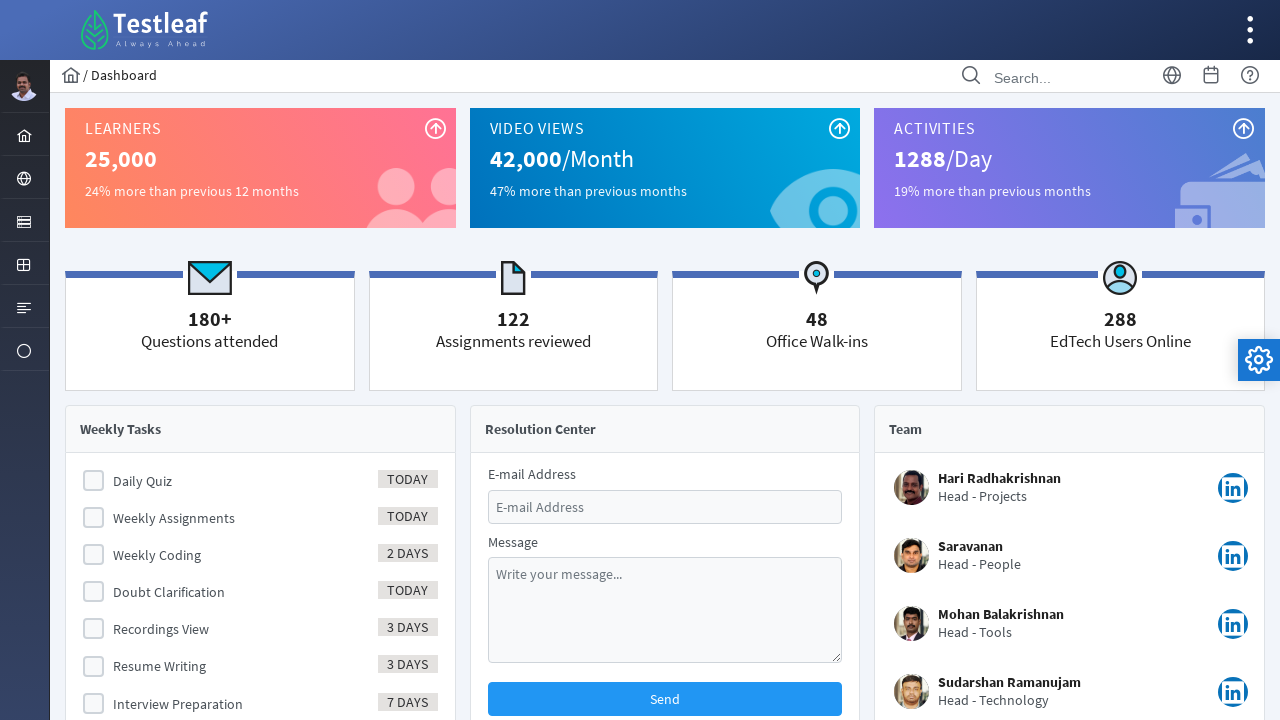

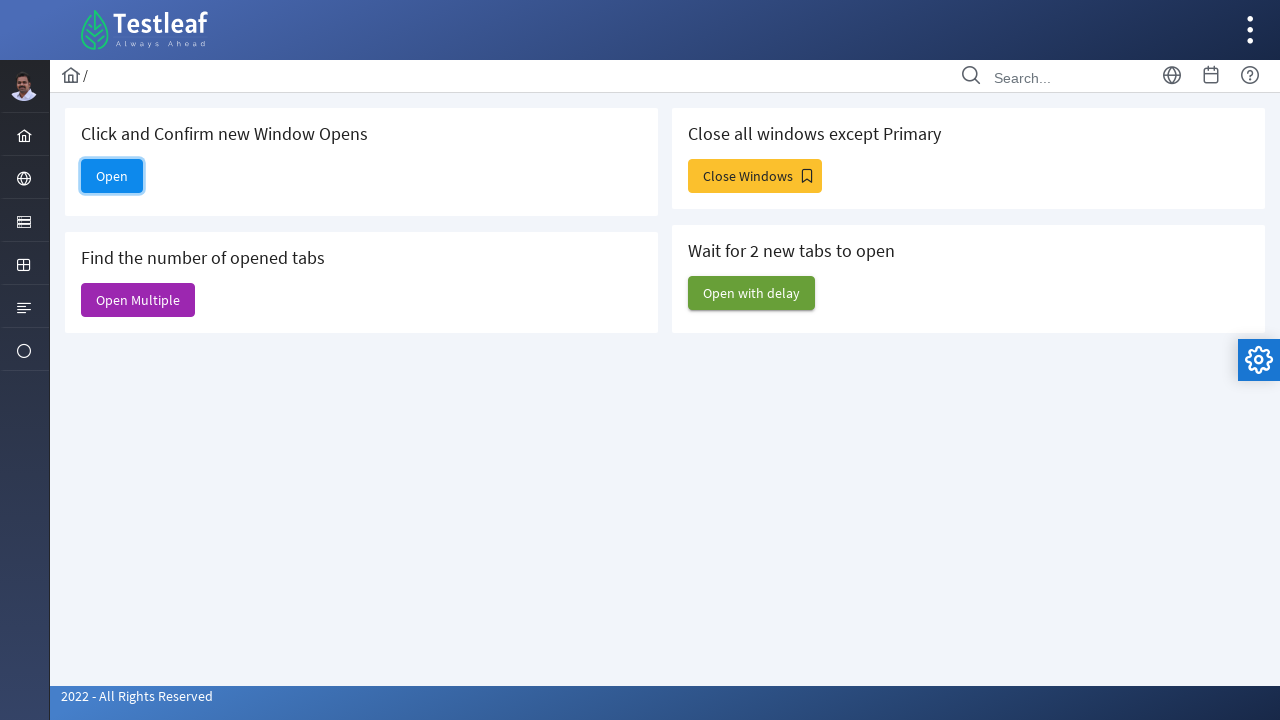